Navigates to a football statistics website, selects "All matches" view, filters by Spain, and verifies that match data is displayed in the table

Starting URL: https://www.adamchoi.co.uk/teamgoals/detailed

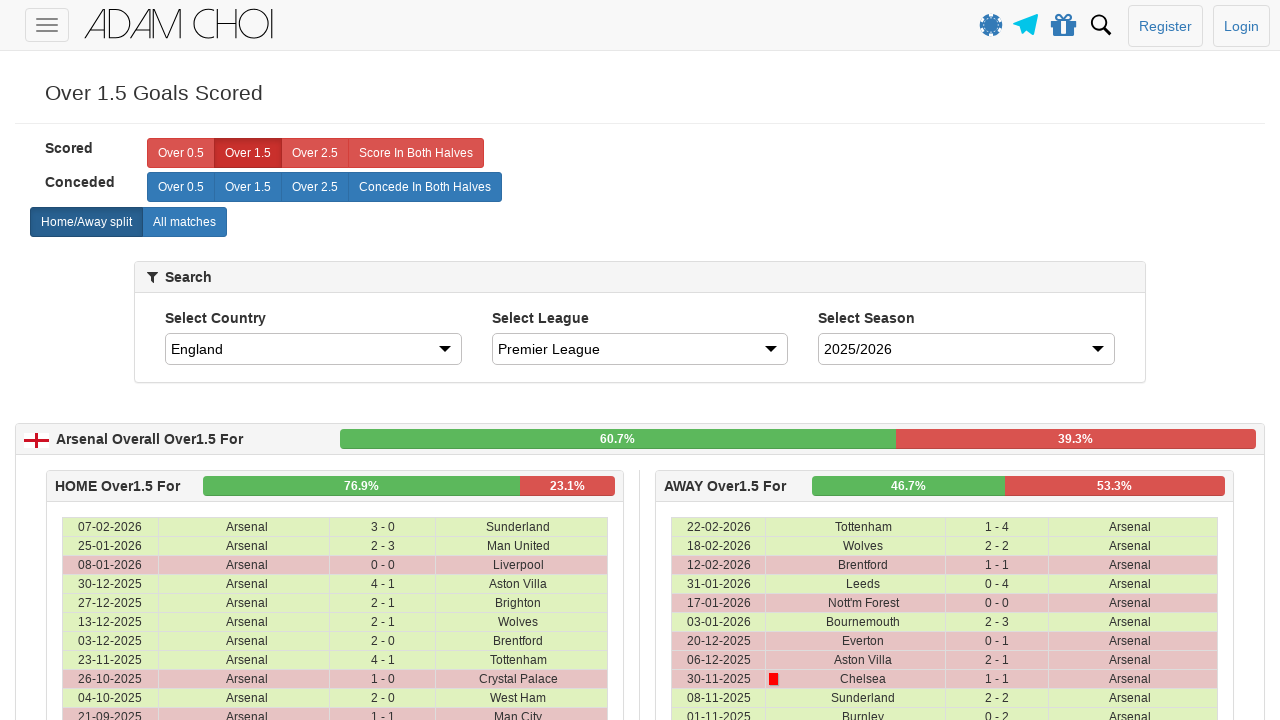

Clicked 'All matches' button to show all matches at (184, 222) on xpath=//label[@analytics-event="All matches"]
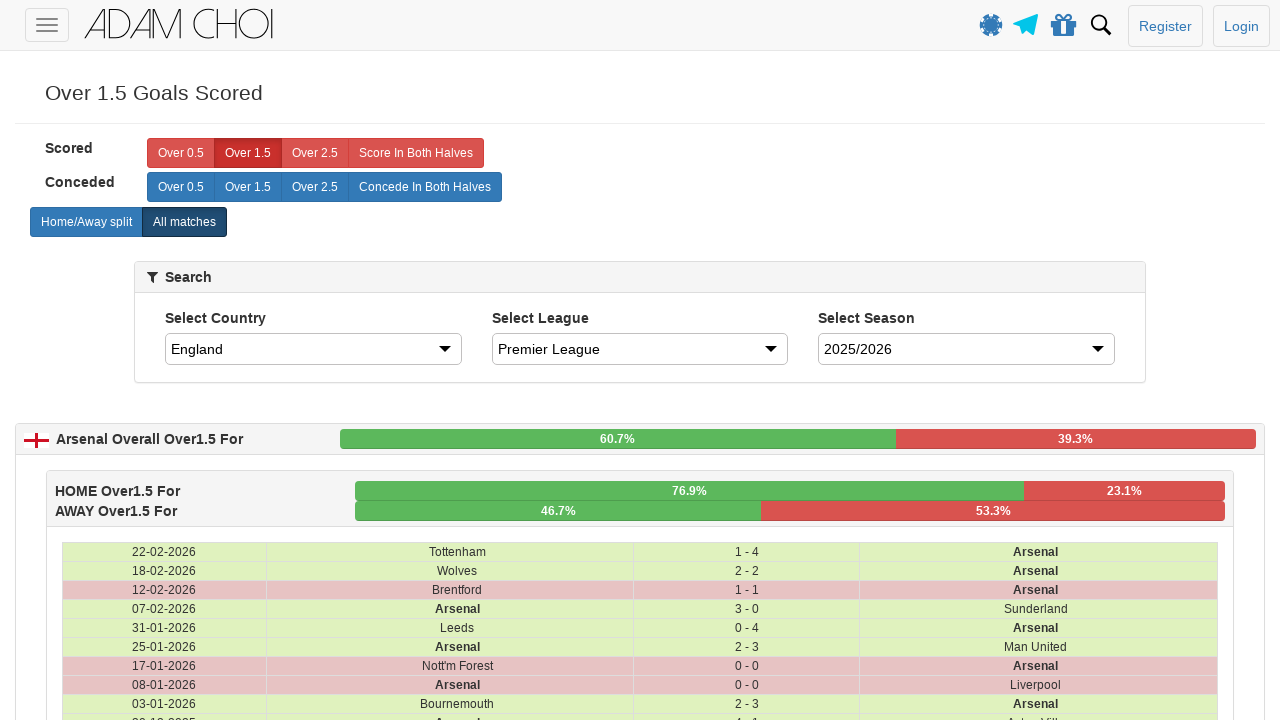

Selected Spain from the country dropdown on #country
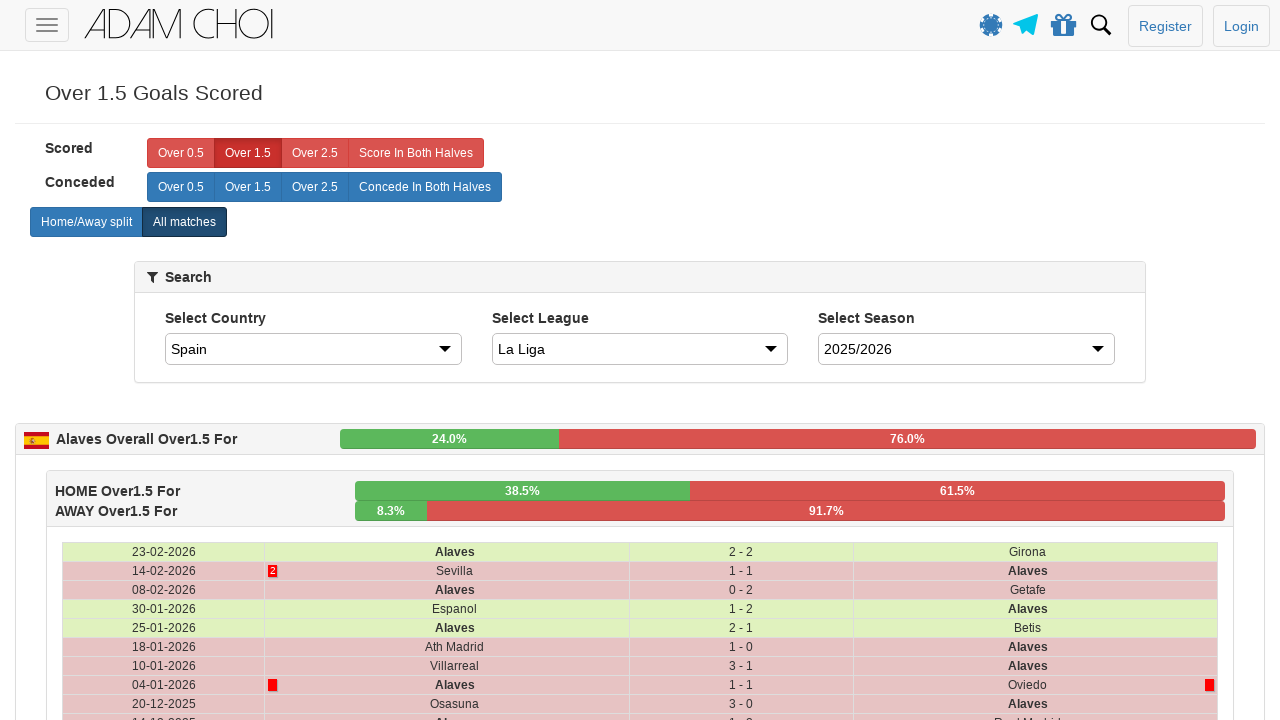

Match table data loaded
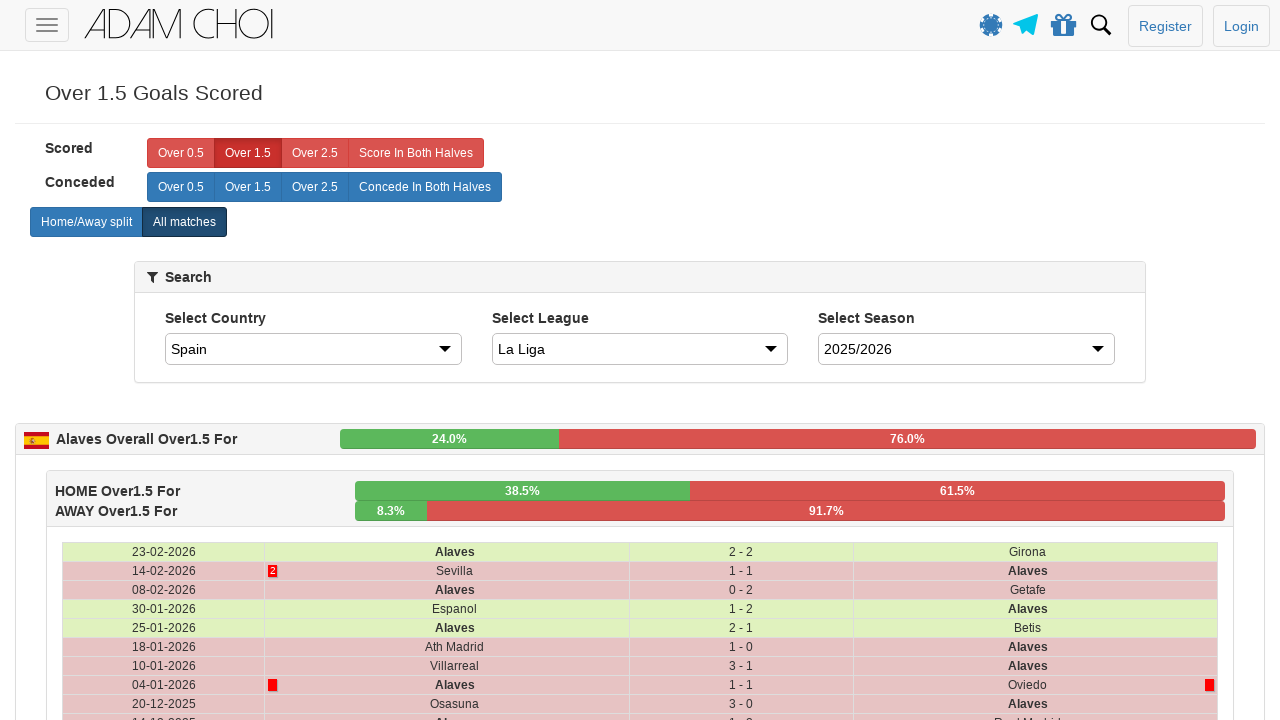

Retrieved all table cell elements to verify match data is displayed
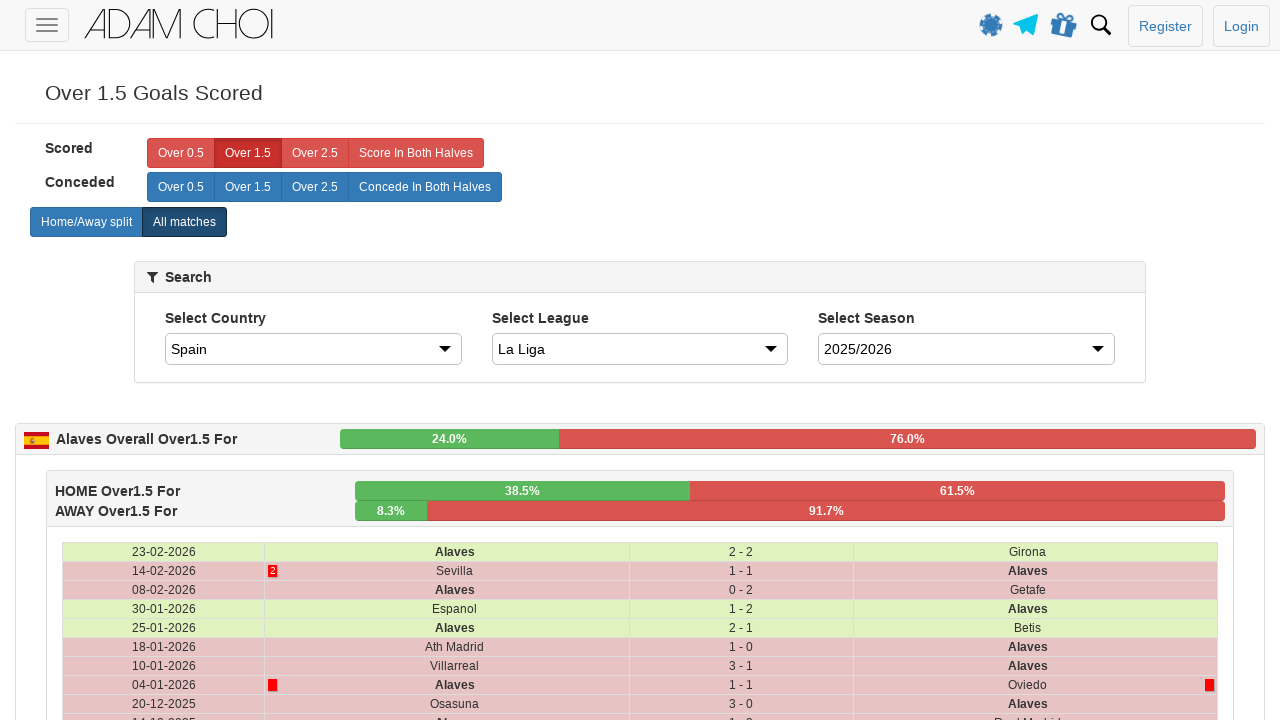

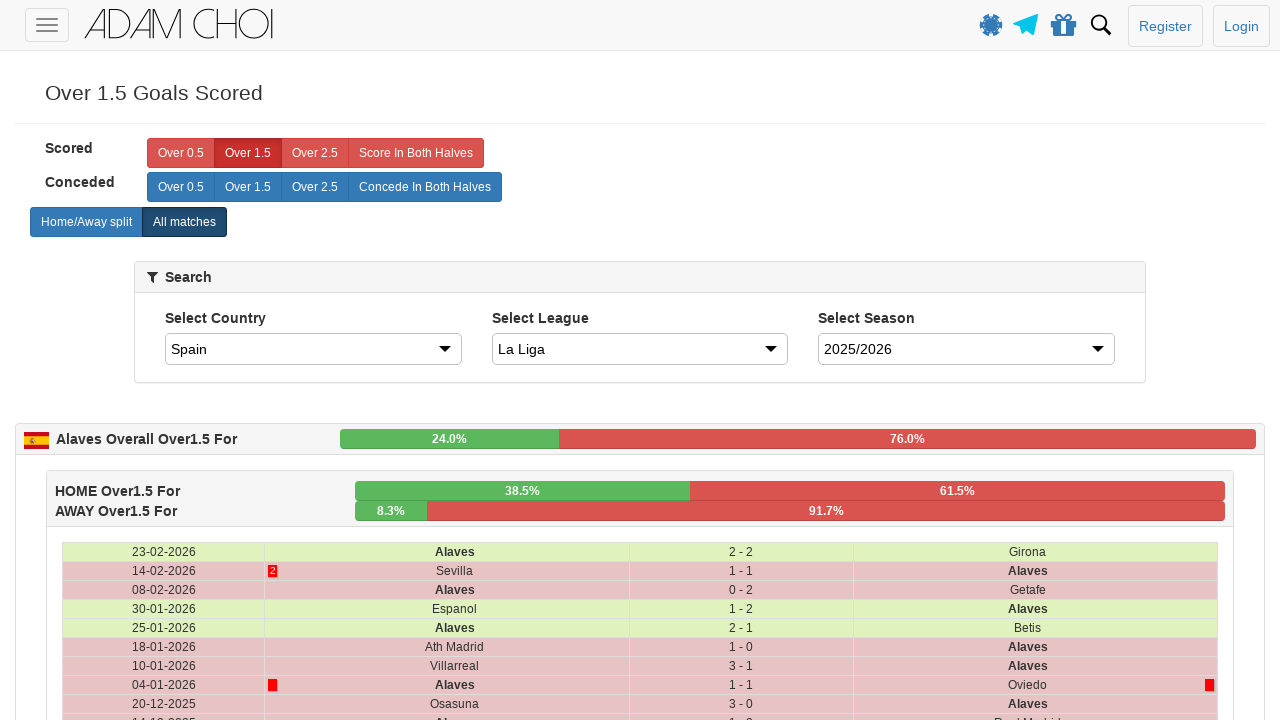